Tests a web form by filling a text input field with "Selenium" and clicking the submit button, then verifies the confirmation message appears.

Starting URL: https://www.selenium.dev/selenium/web/web-form.html

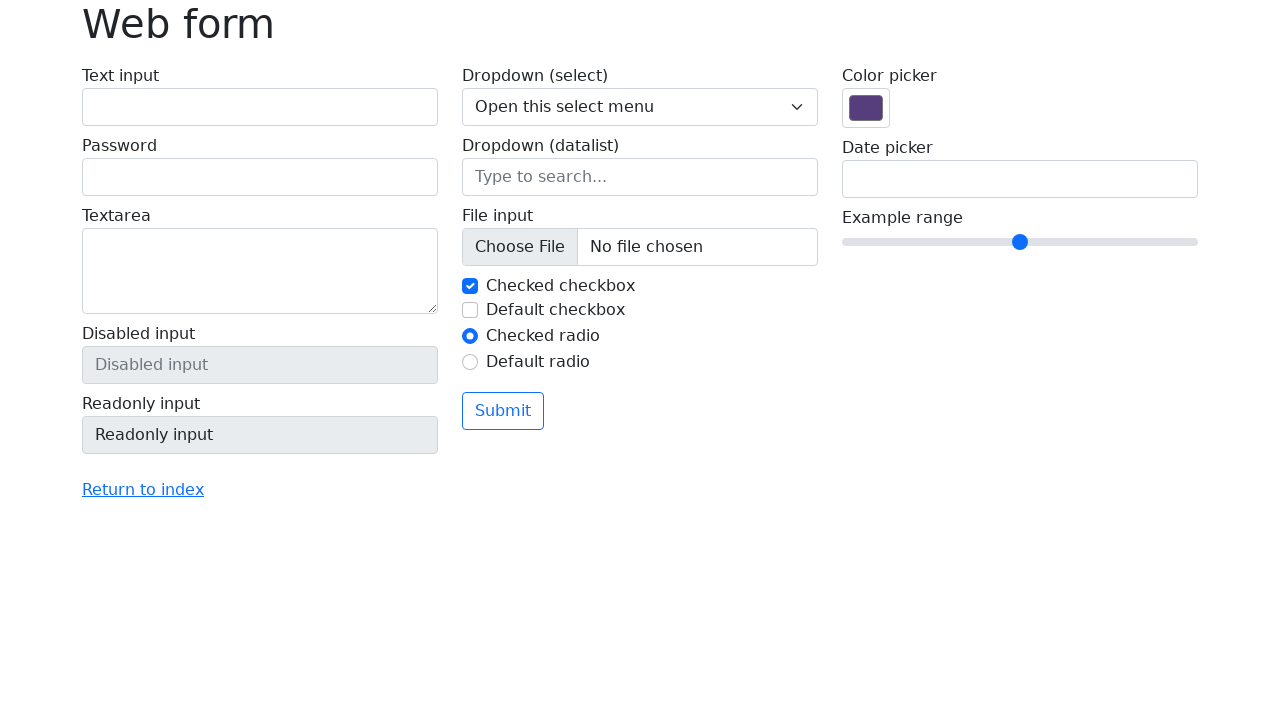

Filled text input field with 'Selenium' on input[name='my-text']
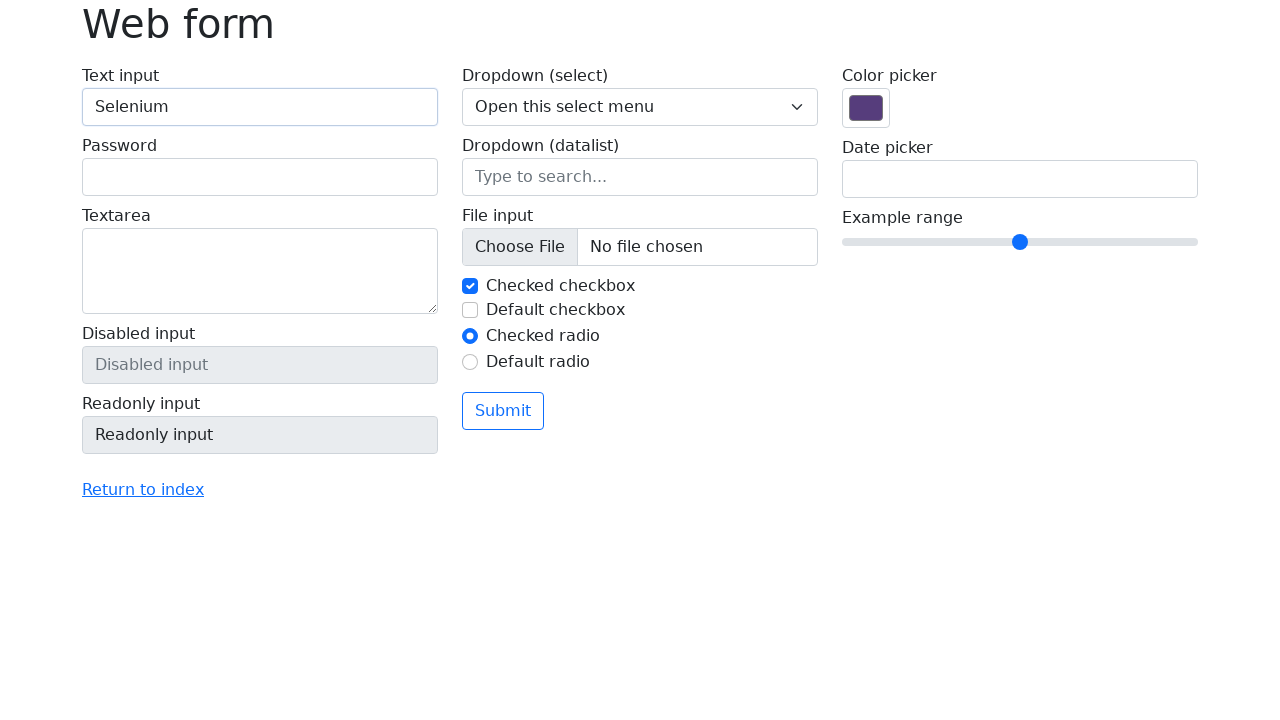

Clicked the submit button at (503, 411) on button
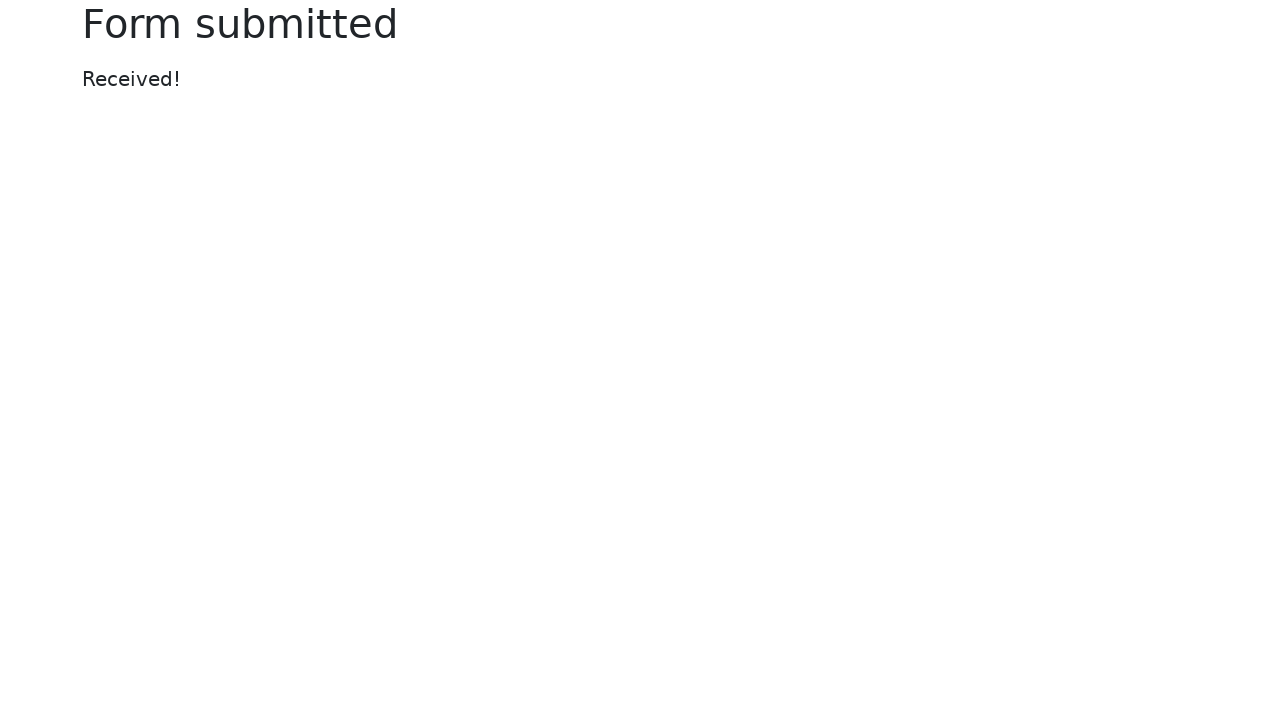

Confirmation message element appeared
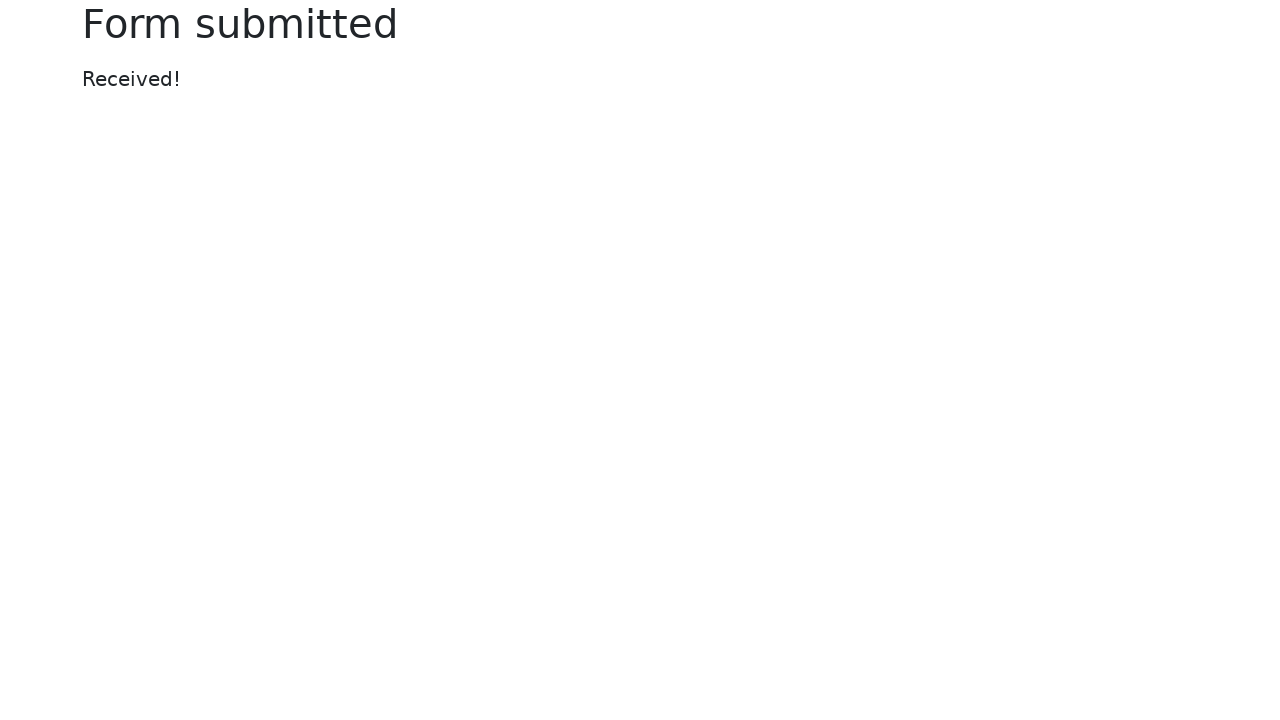

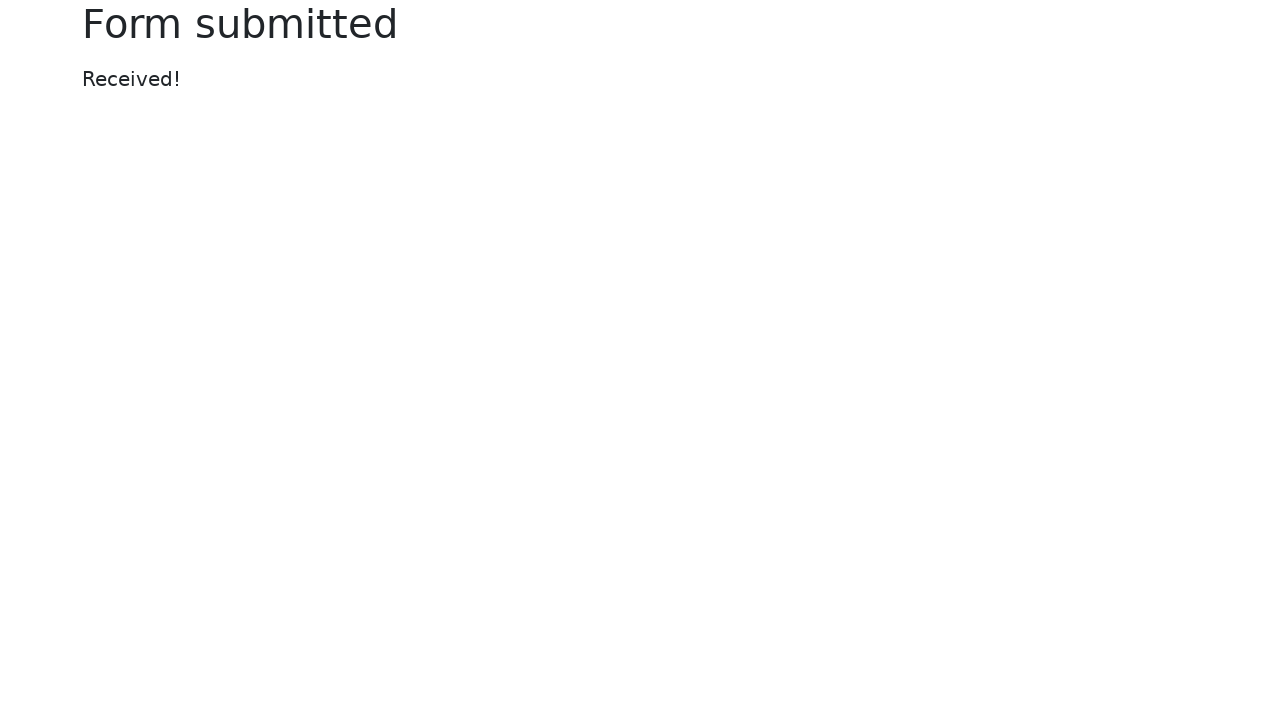